Tests countdown timer by waiting until the countdown text ends with "00"

Starting URL: https://automationfc.github.io/fluent-wait/

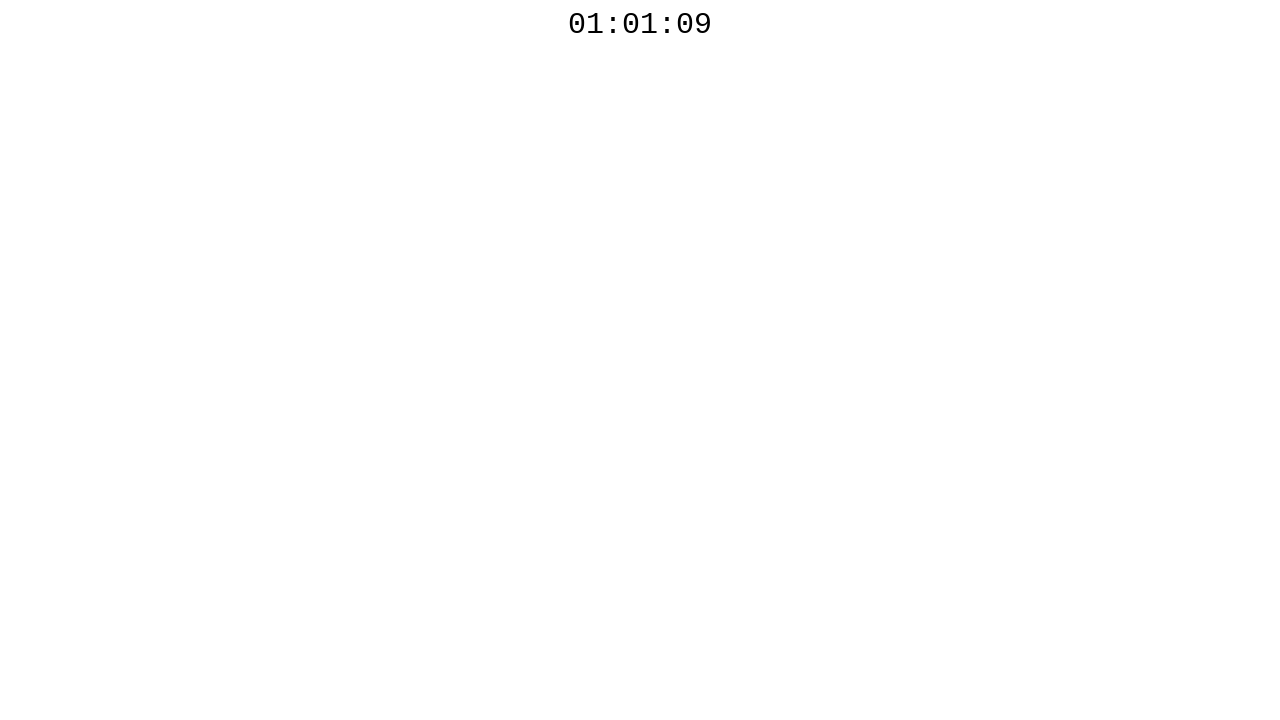

Waited for countdown timer to end with '00'
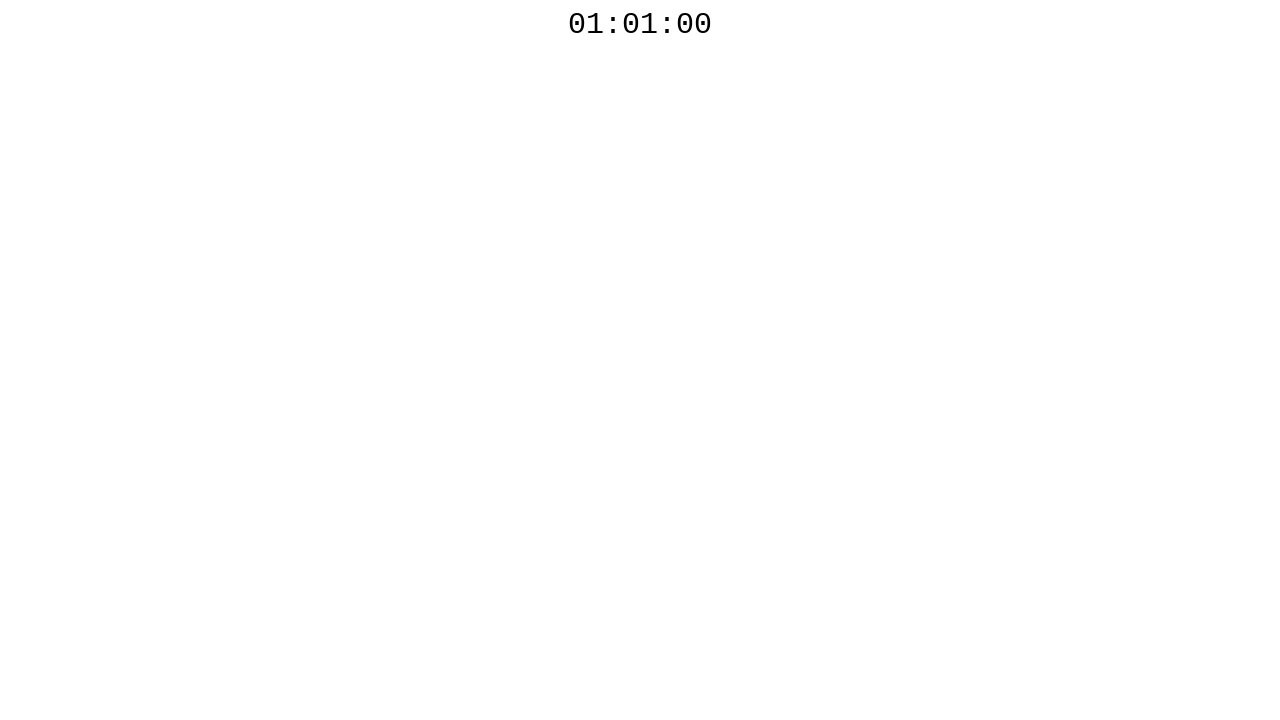

Retrieved countdown text: '01:01:00'
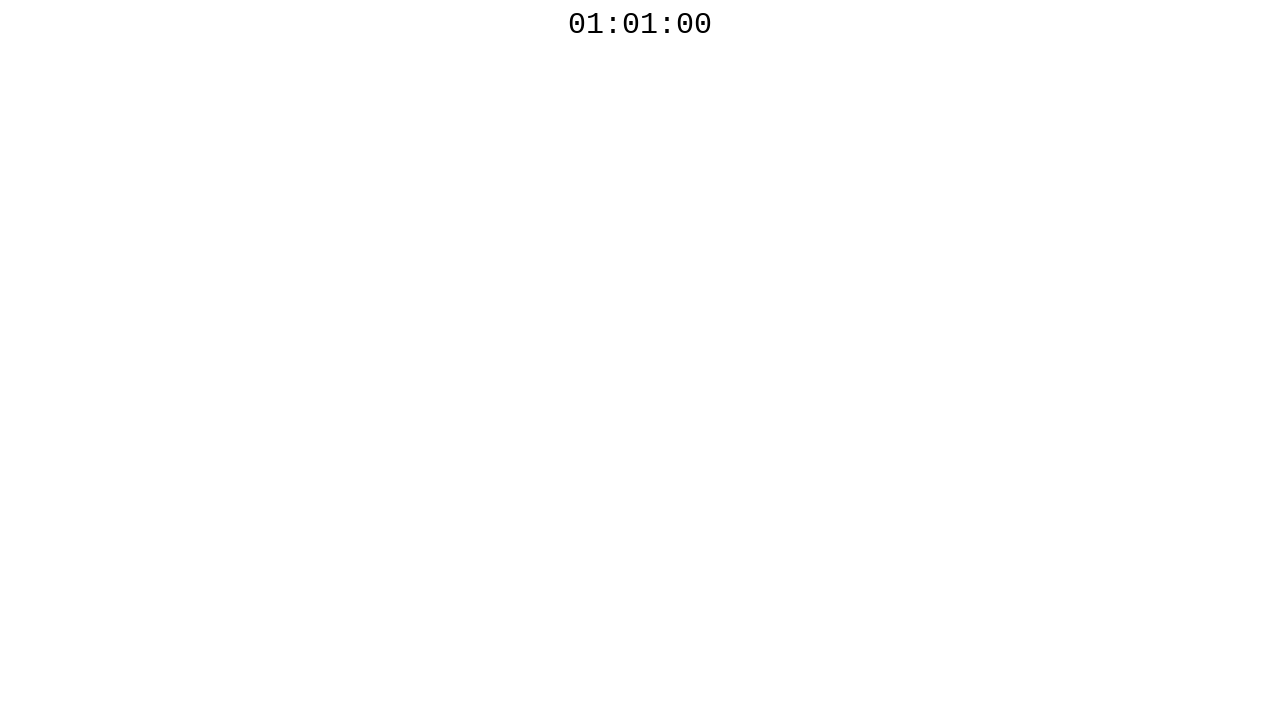

Verified countdown text ends with '00'
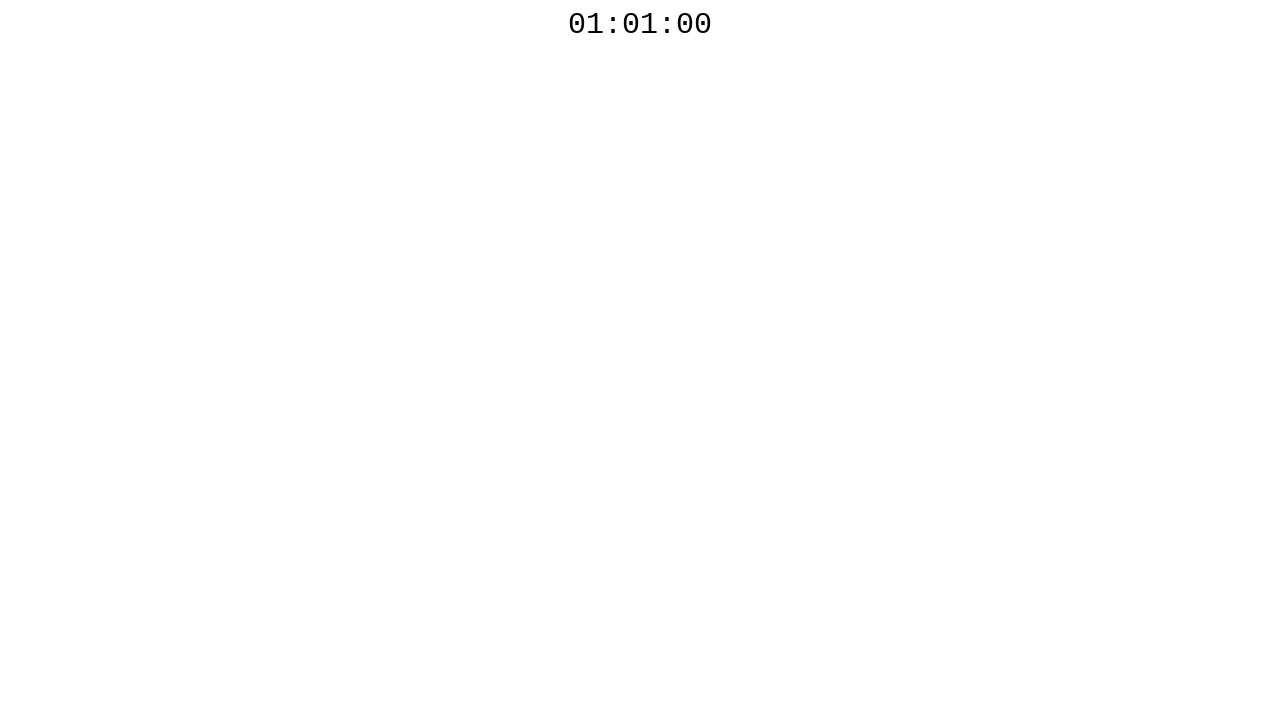

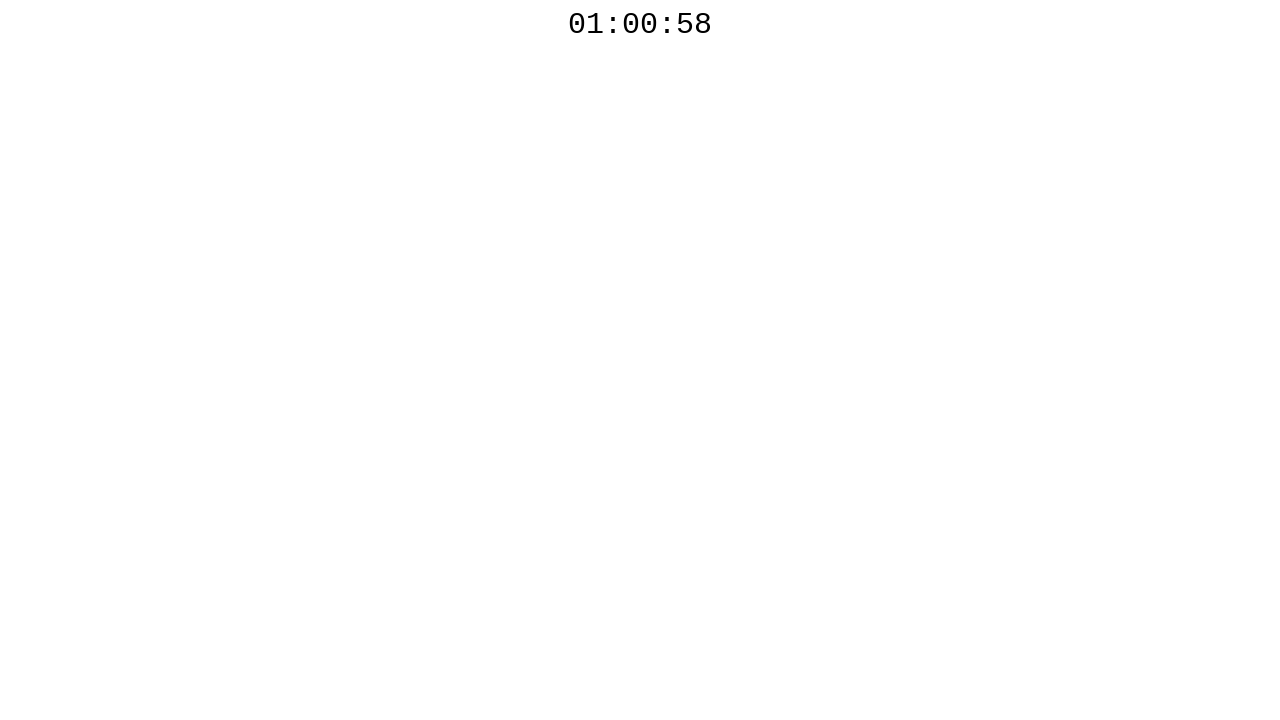